Navigates to J2Ski Japan snow forecast page, waits for the top resorts snow table to load, and scrolls to view the table content.

Starting URL: https://www.j2ski.com/snow_forecast/Japan/

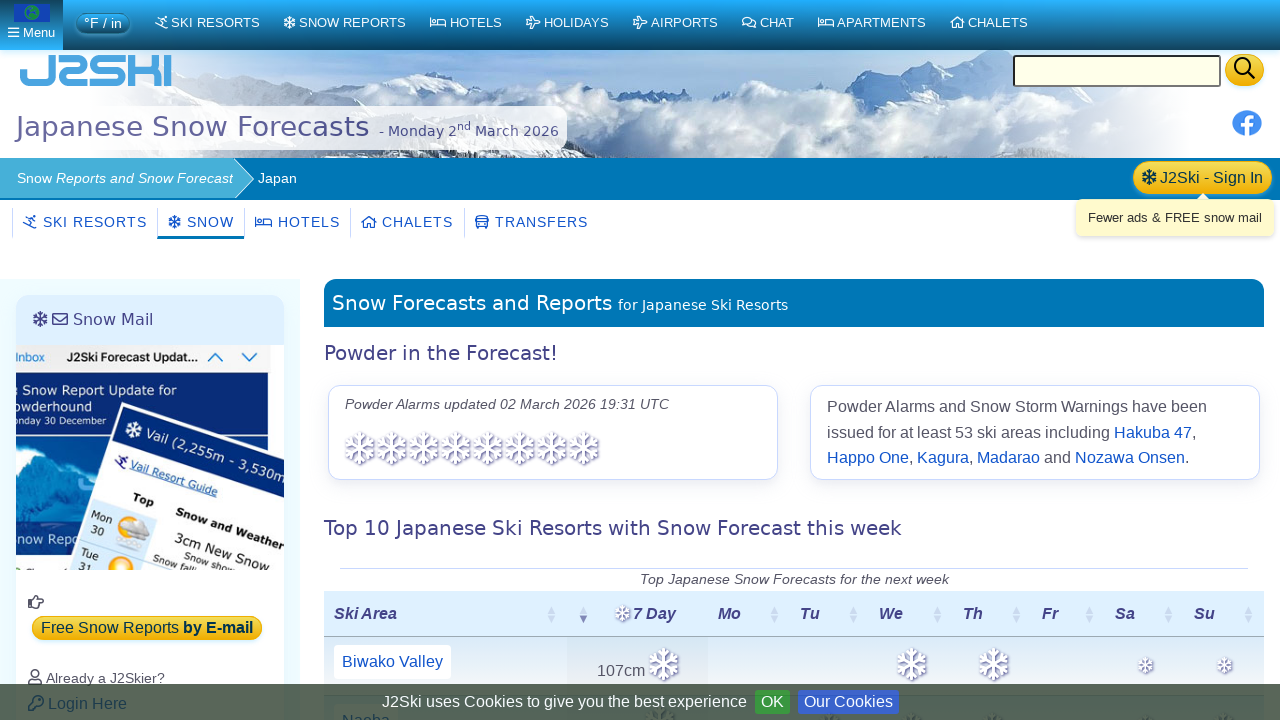

Waited for top resorts snow table (#topResortsSnow) to be present
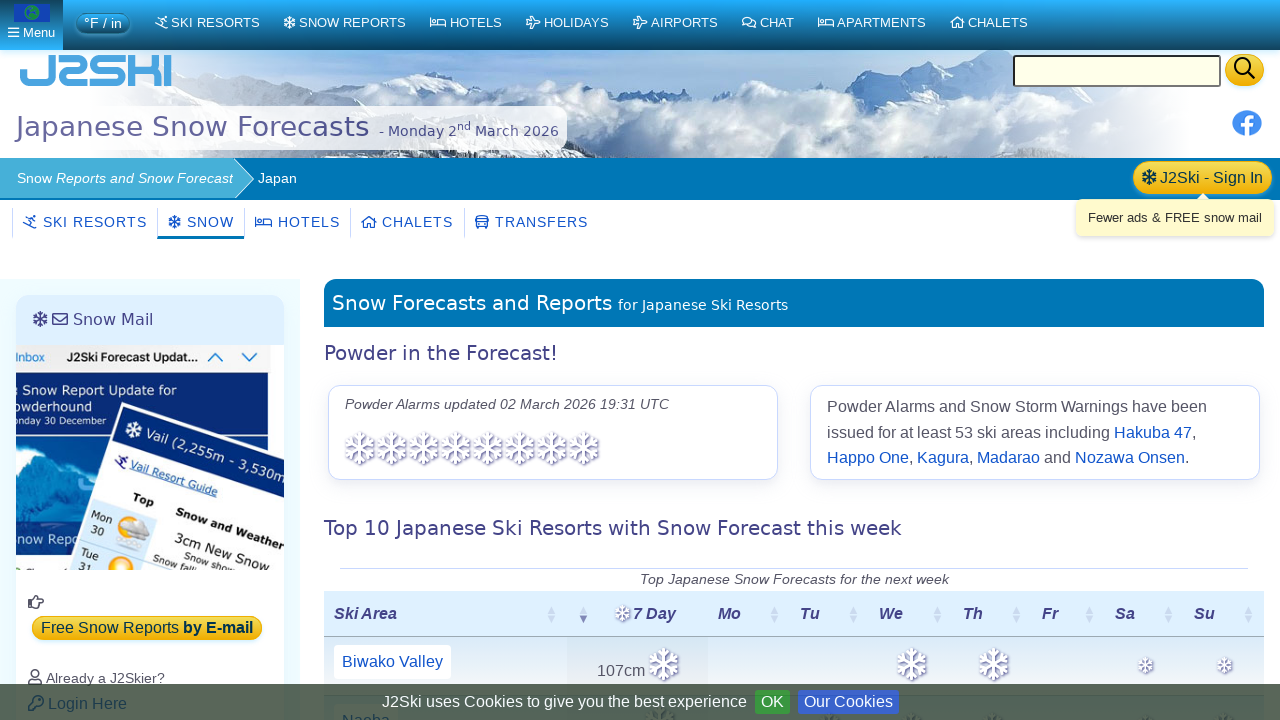

Scrolled top resorts snow table into view
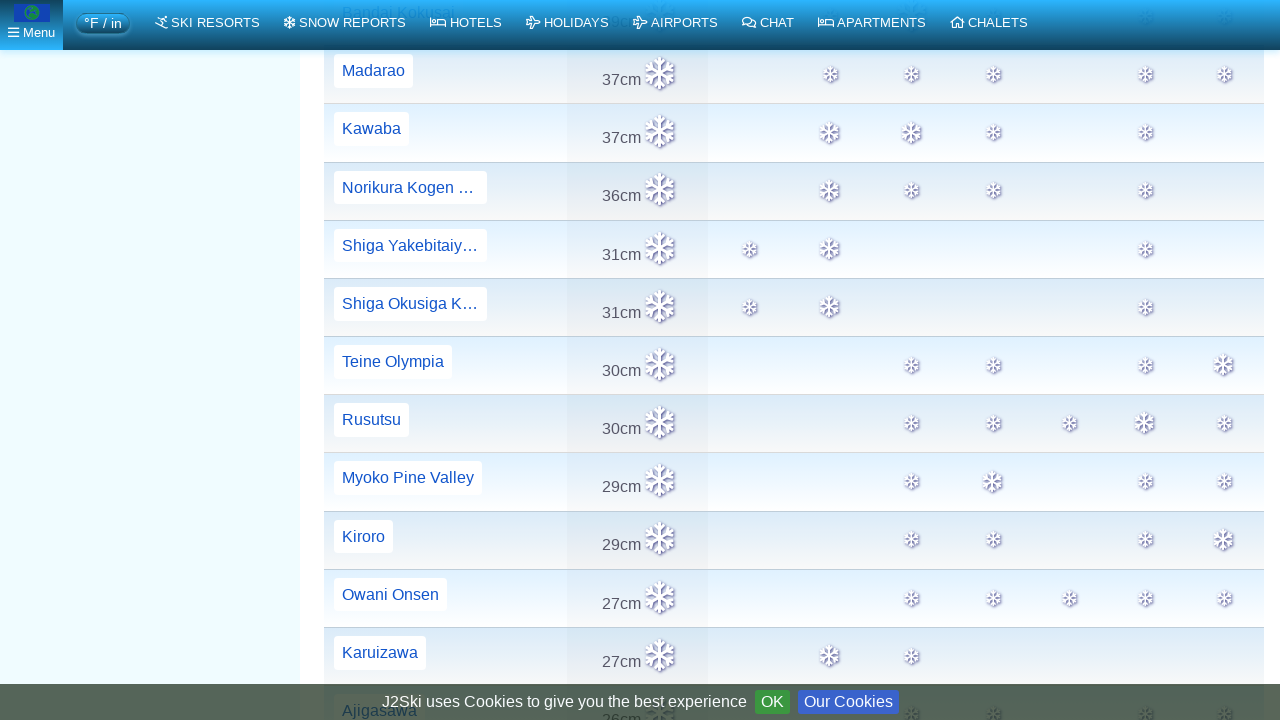

Waited for table rows to load within snow table
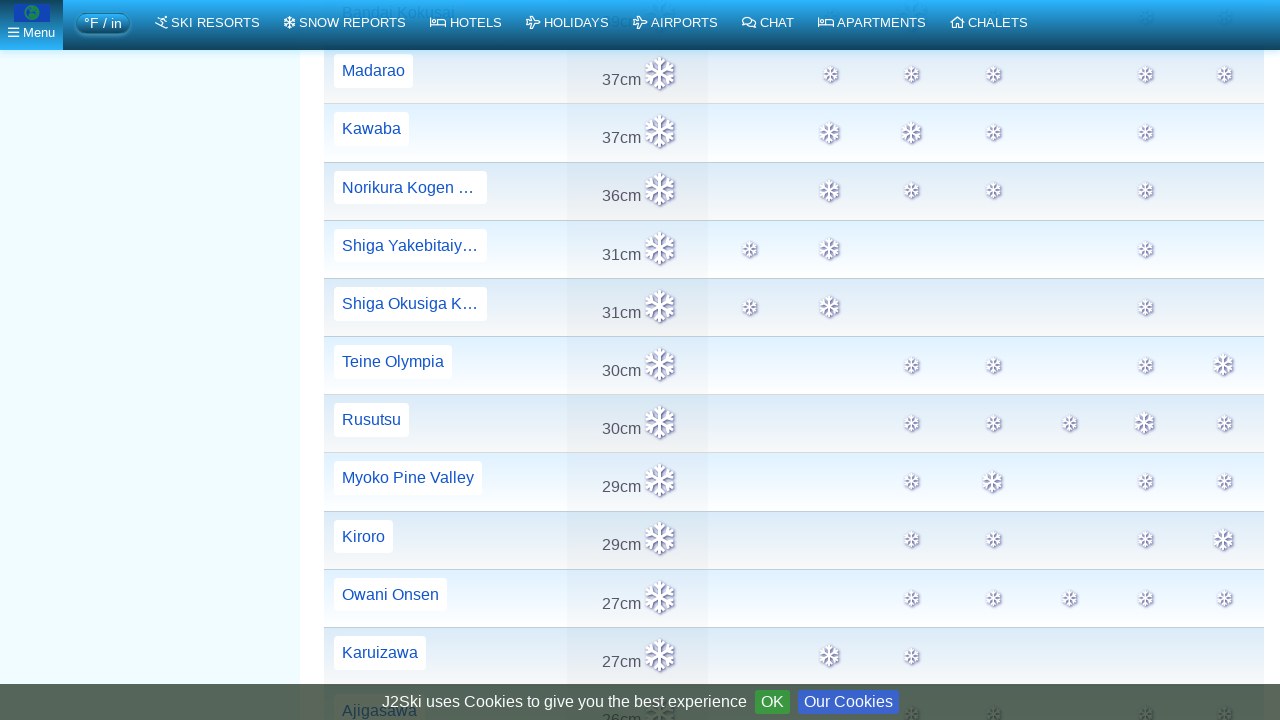

Verified first table row is present and loaded
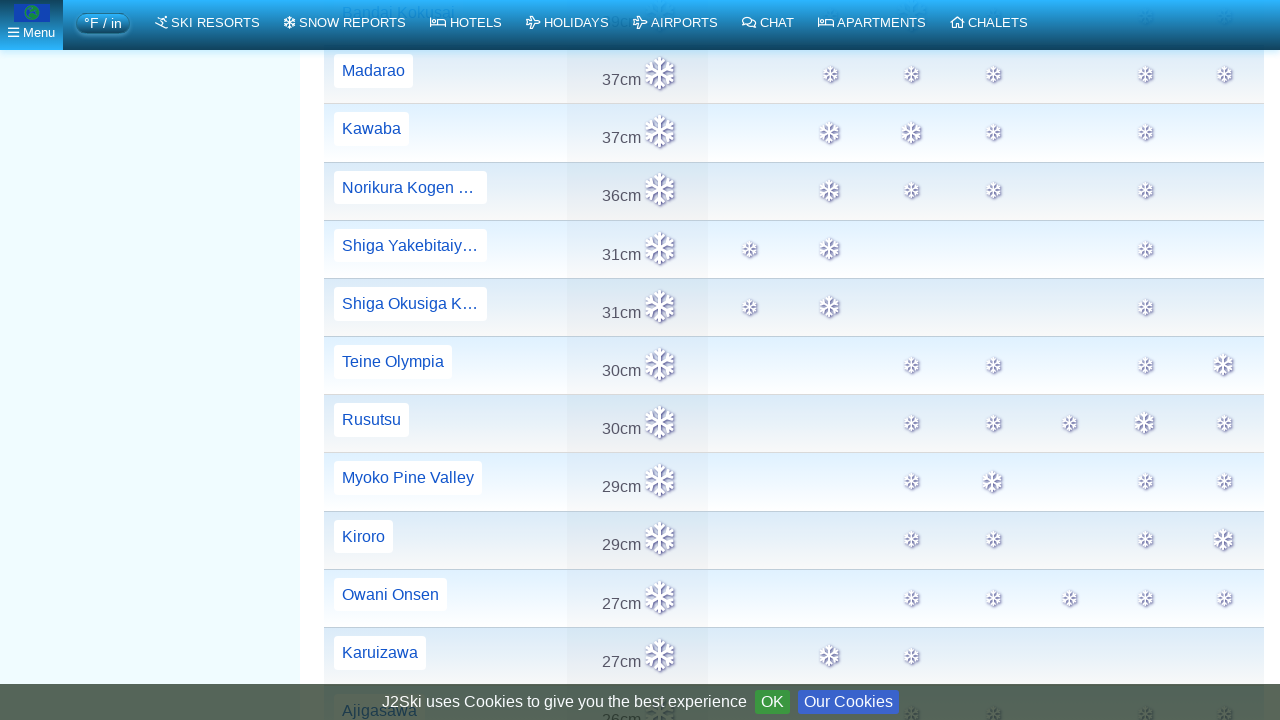

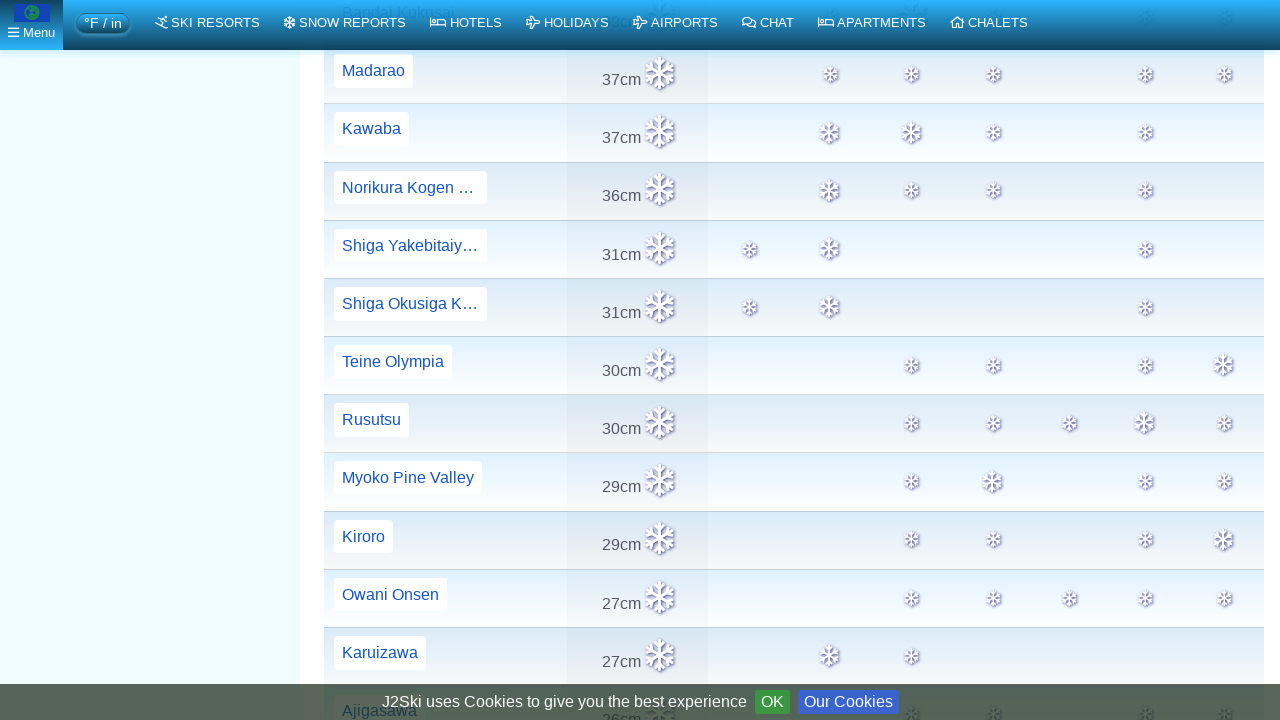